Navigates to VyTrack website and clicks the login button to reach the login page, then verifies the page title contains "Login"

Starting URL: https://vytrack.com

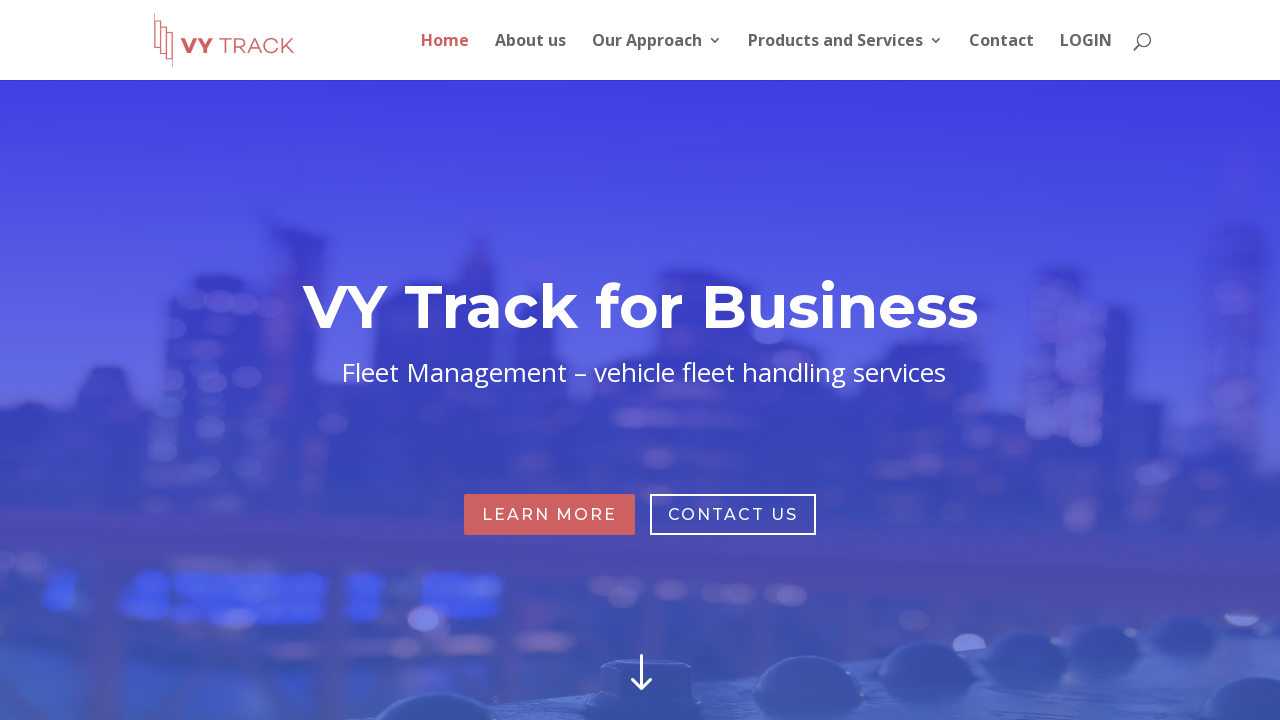

Clicked the login button to navigate to VyTrack login page at (1086, 56) on a[href='http://app.vytrack.com']
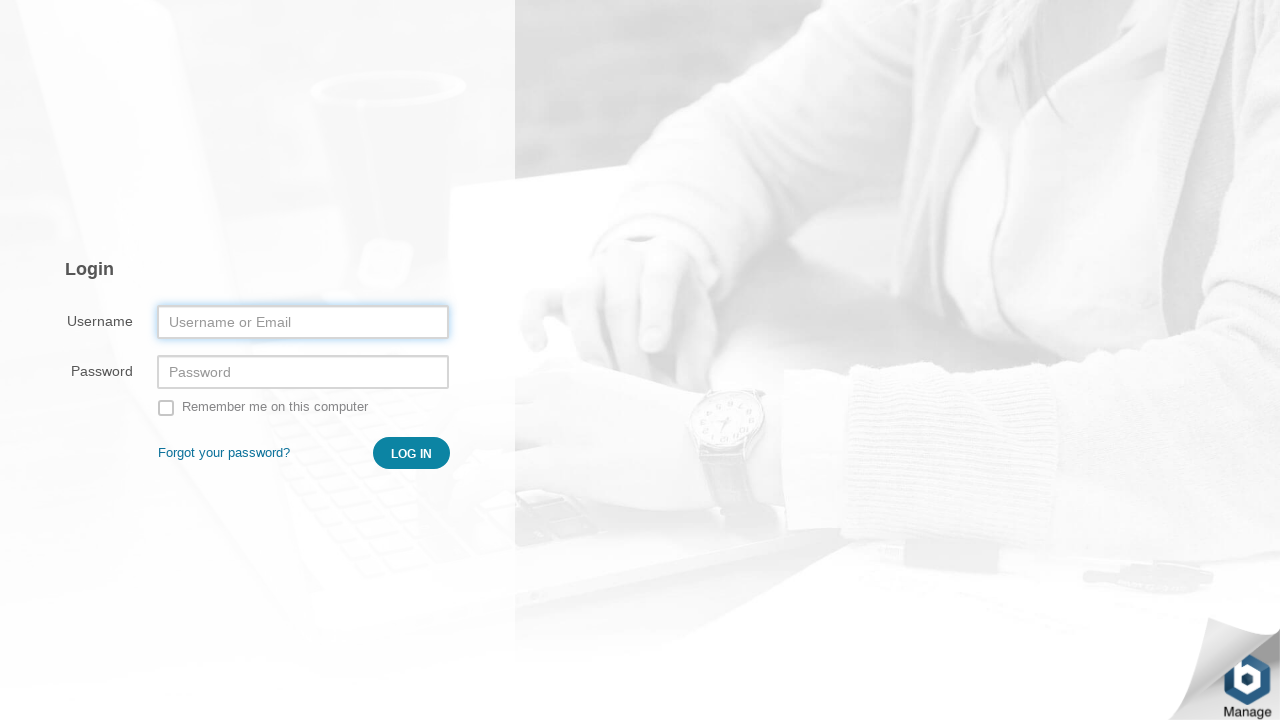

Waited for page load to complete
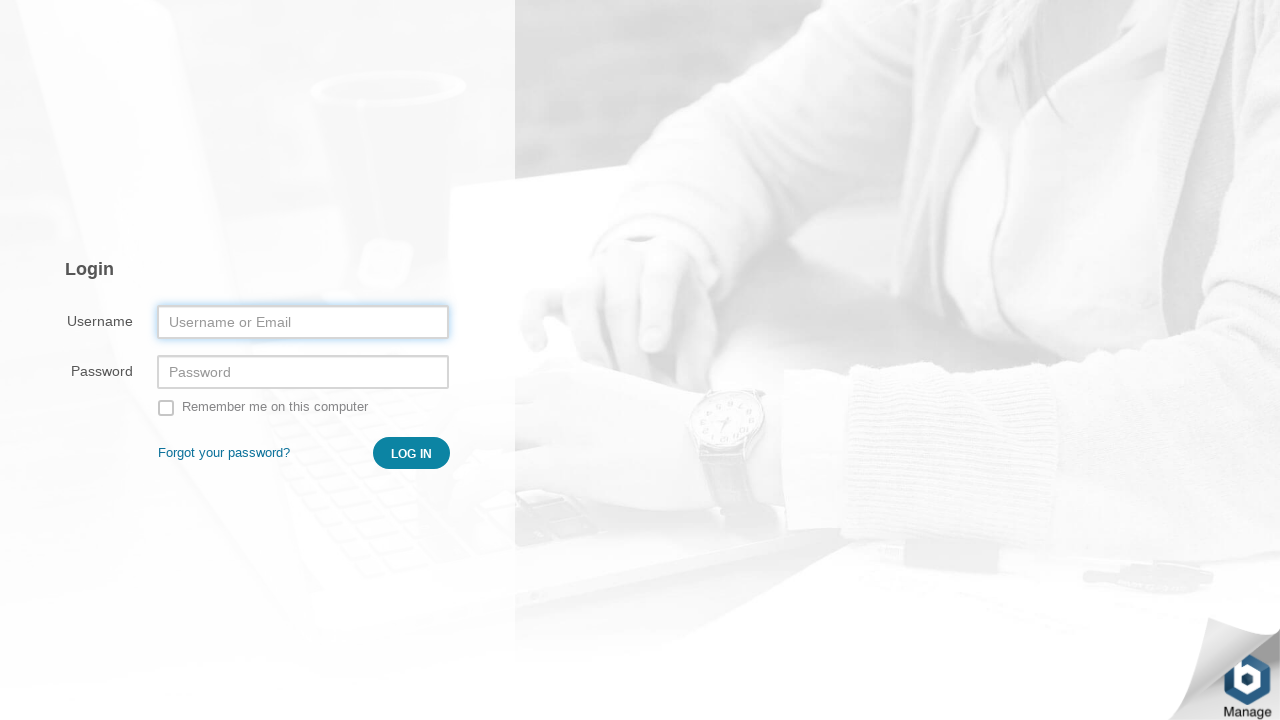

Retrieved page title
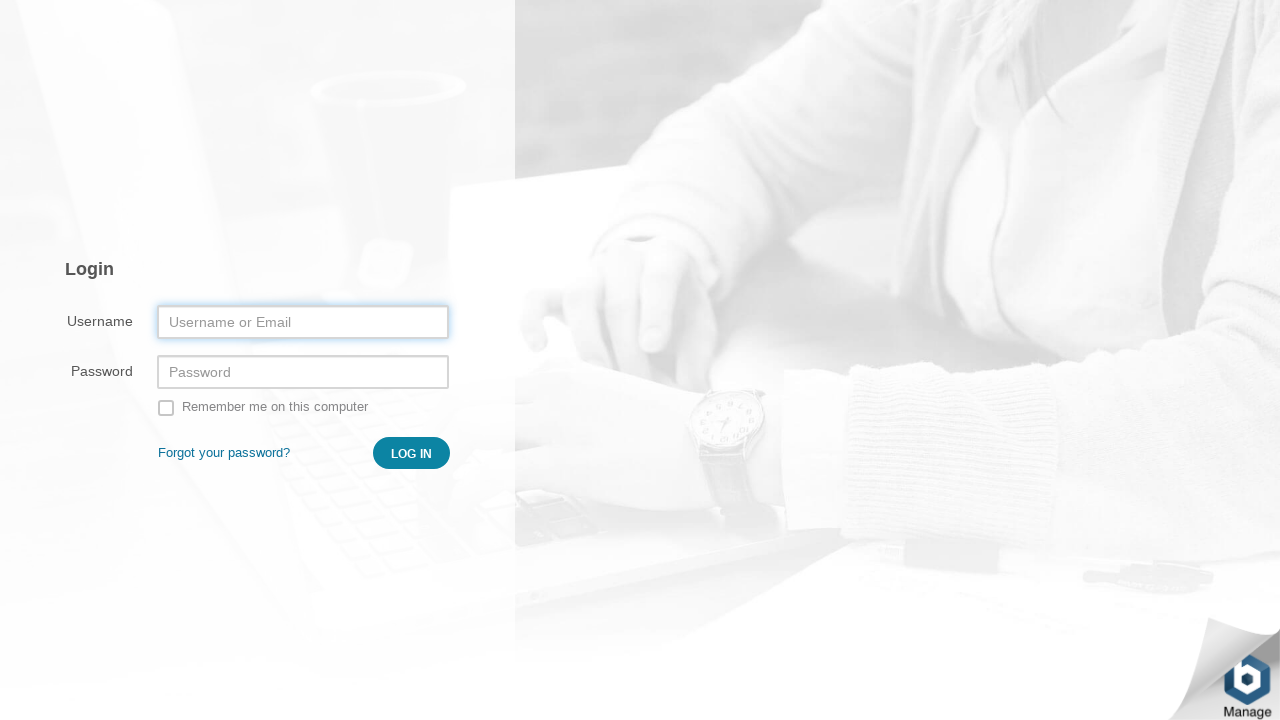

Title verification passed - page title contains 'Login': Login
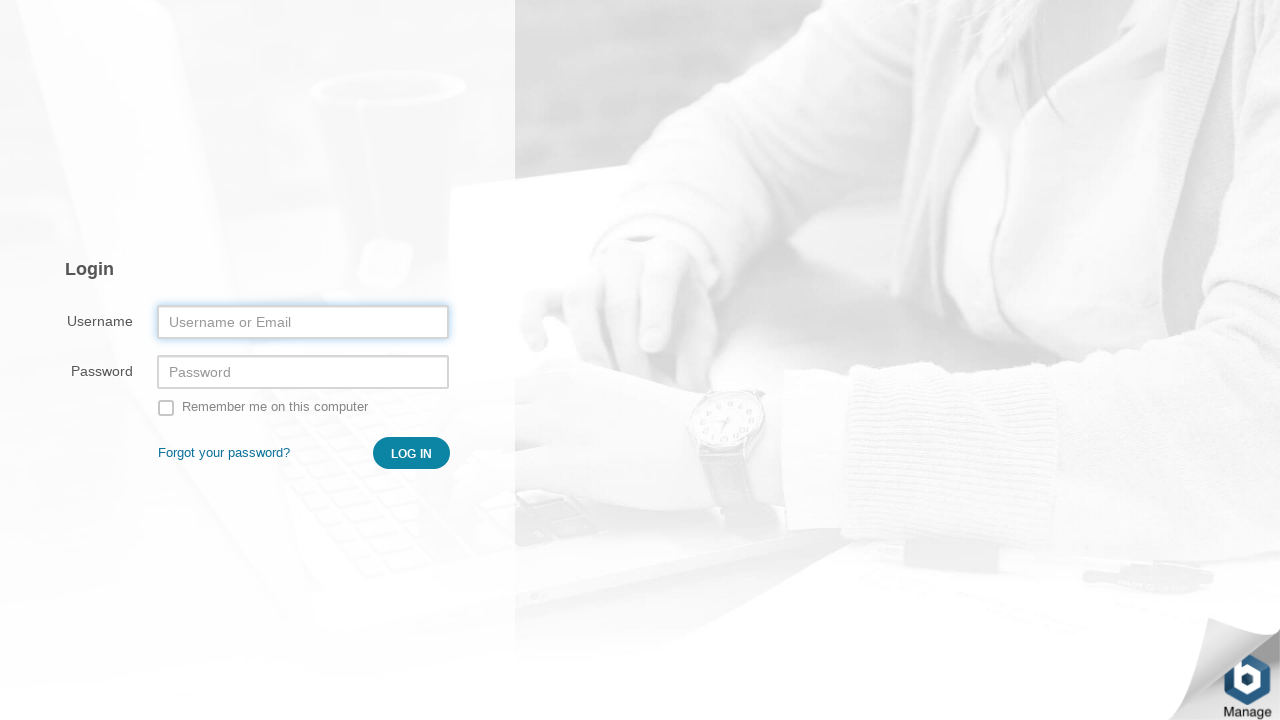

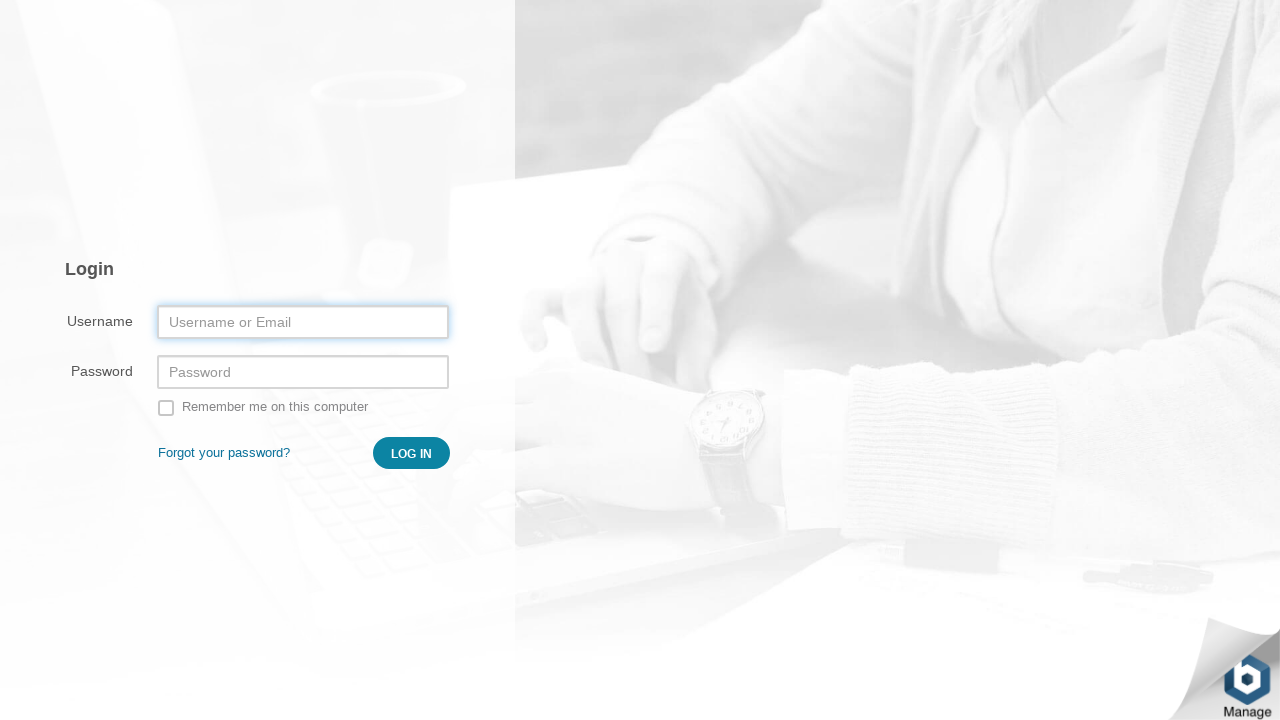